Tests JavaScript prompt alert handling by clicking the prompt button, entering text into the alert input, accepting it, and verifying the entered text appears in the result message.

Starting URL: https://the-internet.herokuapp.com/javascript_alerts

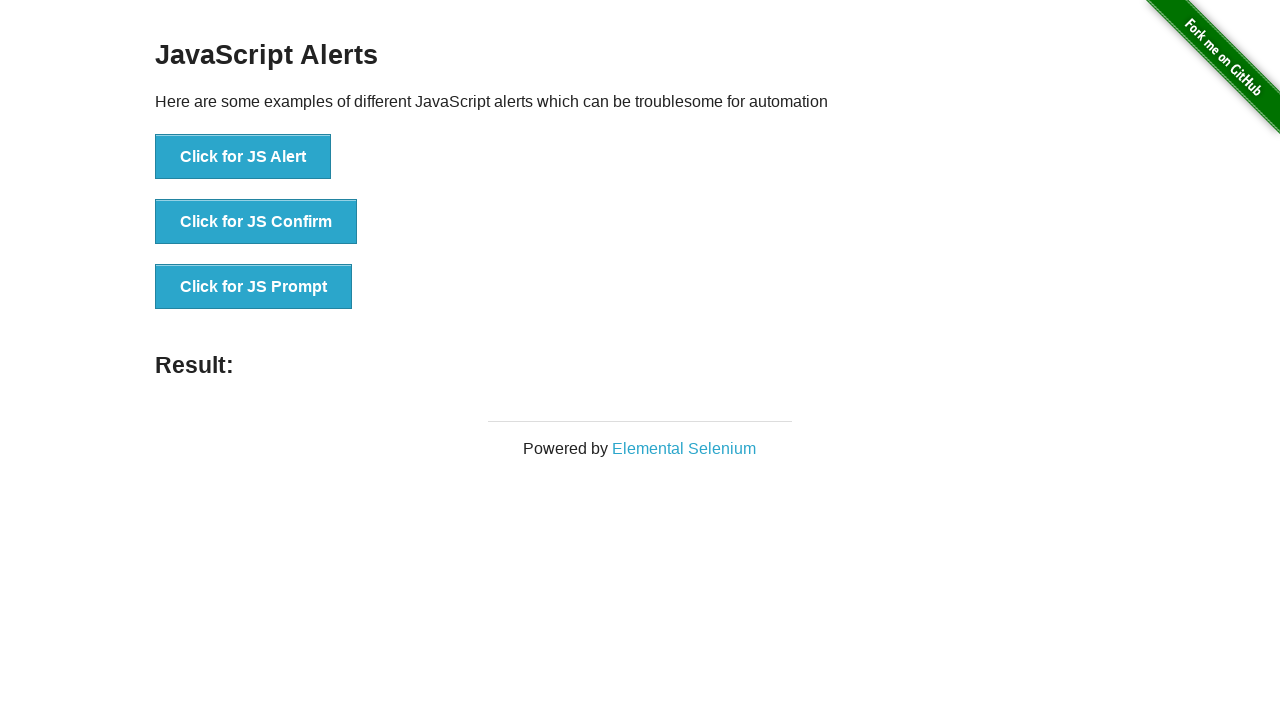

Clicked the JS Prompt button at (254, 287) on xpath=//button[normalize-space()='Click for JS Prompt']
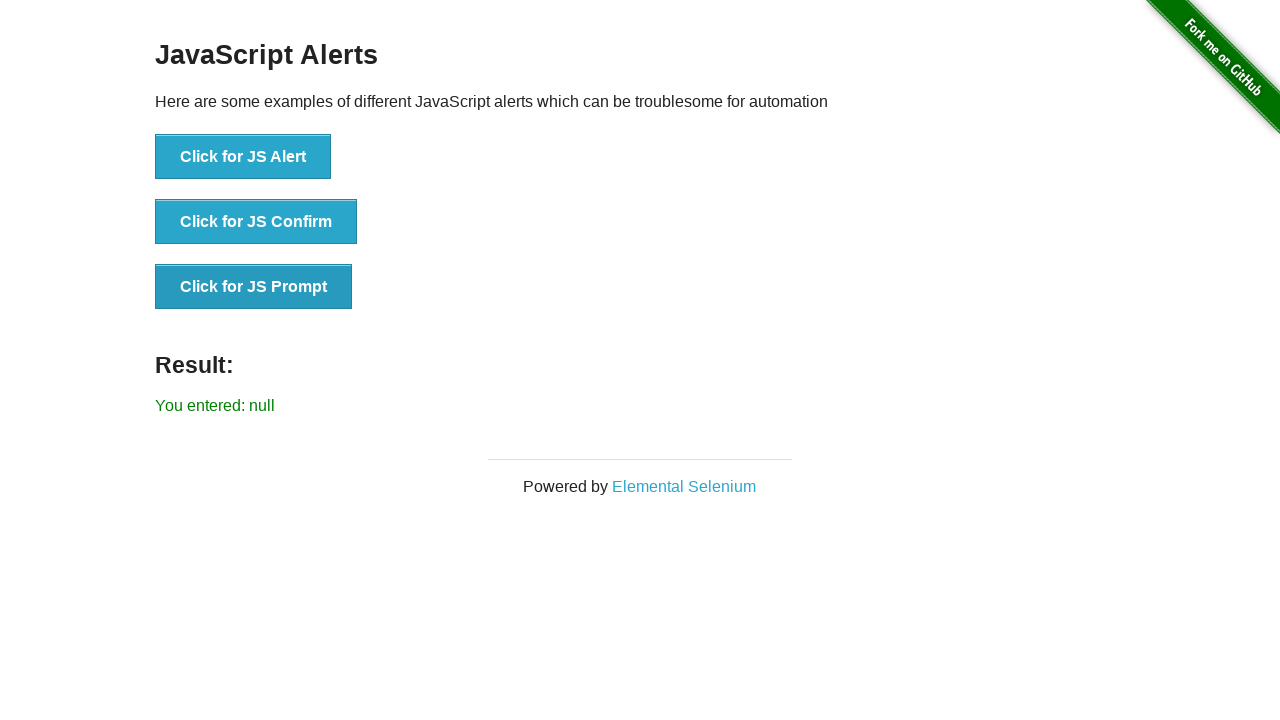

Set up dialog handler to accept prompts
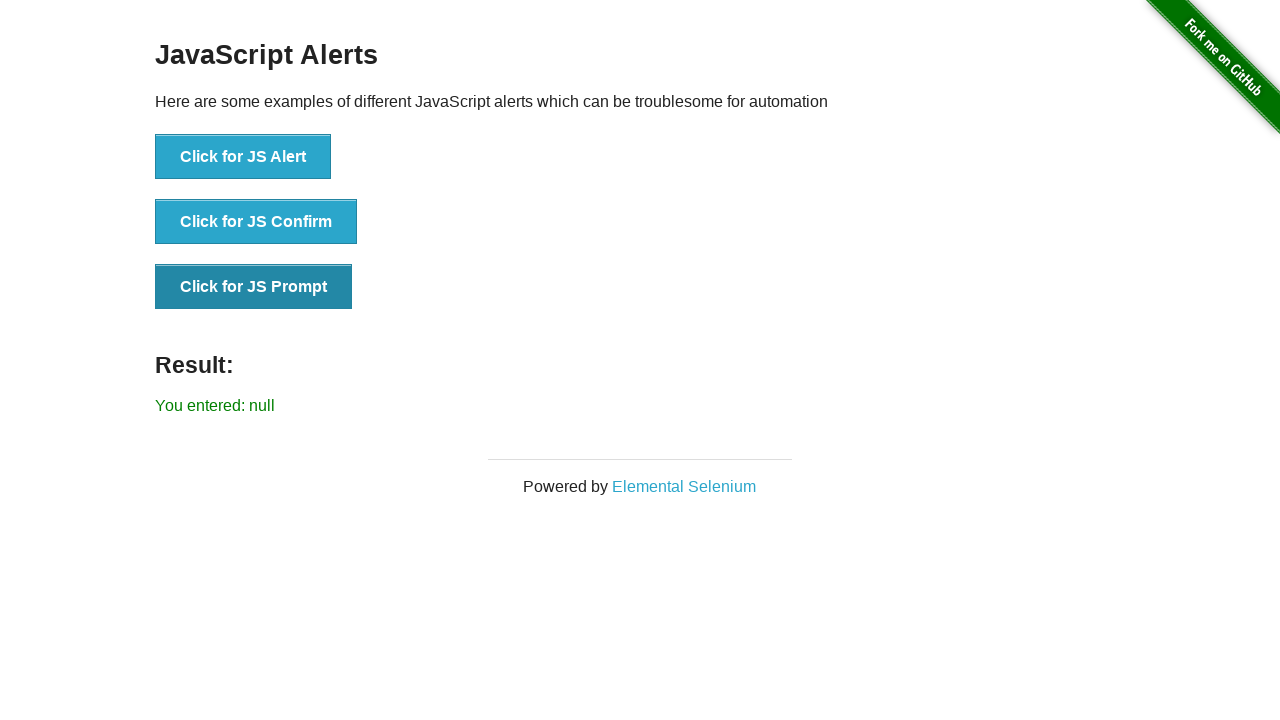

Removed initial dialog listener
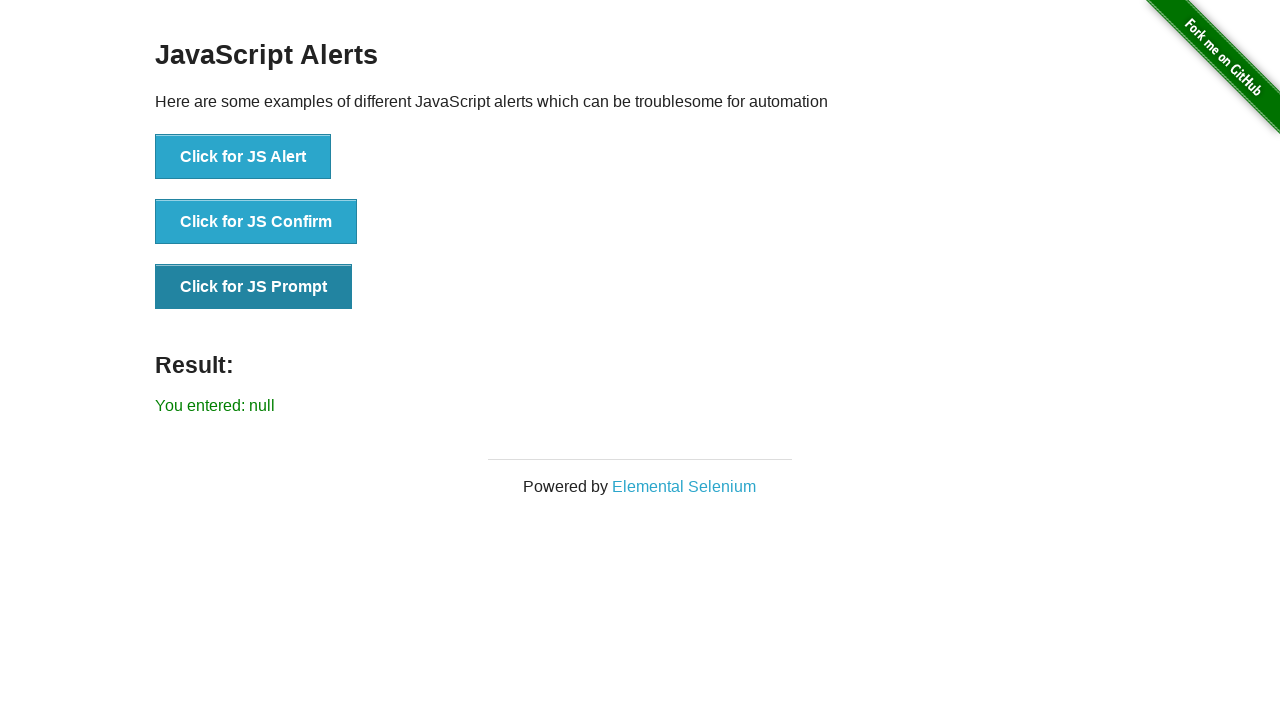

Set up single-use dialog handler to accept with 'John'
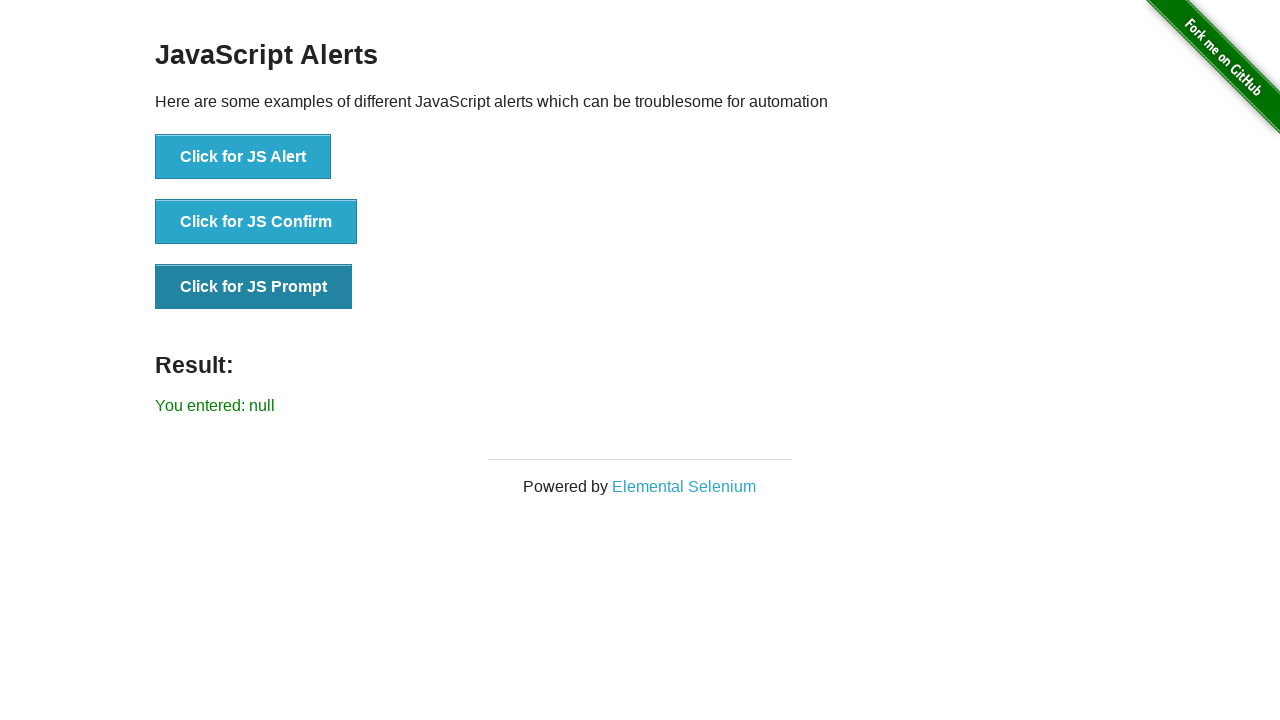

Clicked JS Prompt button to trigger alert with handler active at (254, 287) on xpath=//button[normalize-space()='Click for JS Prompt']
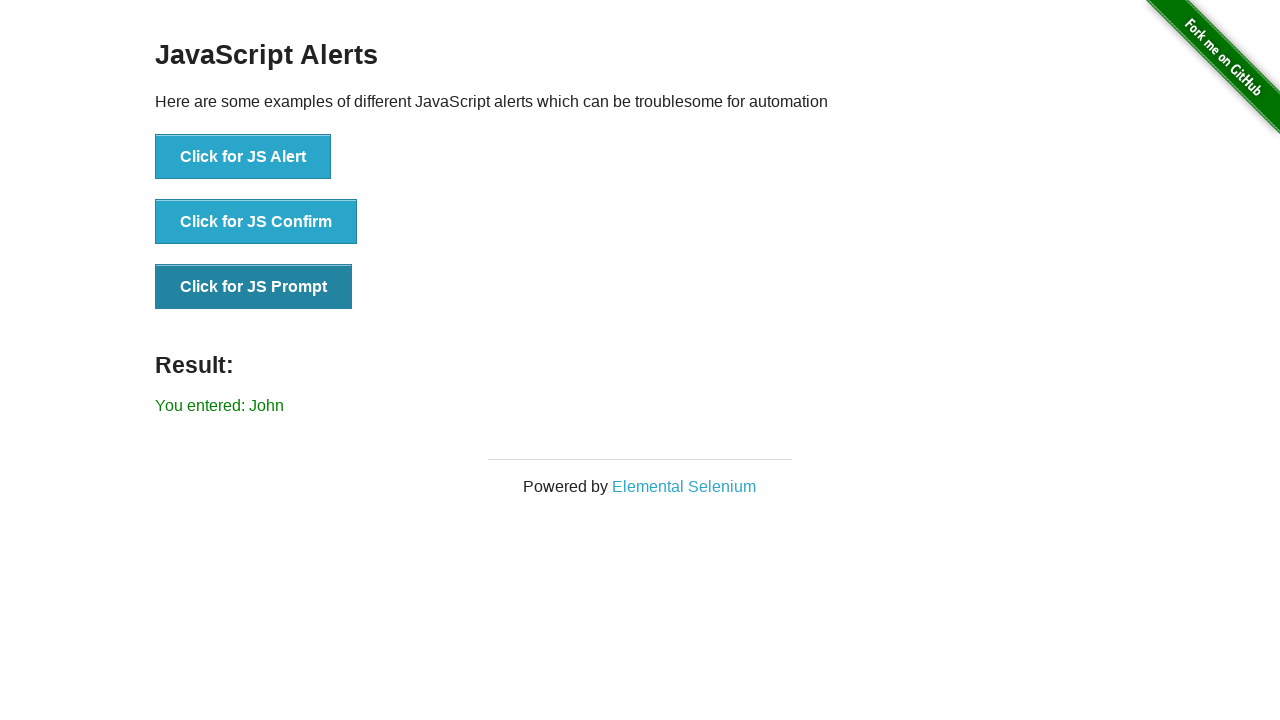

Waited for result element to appear
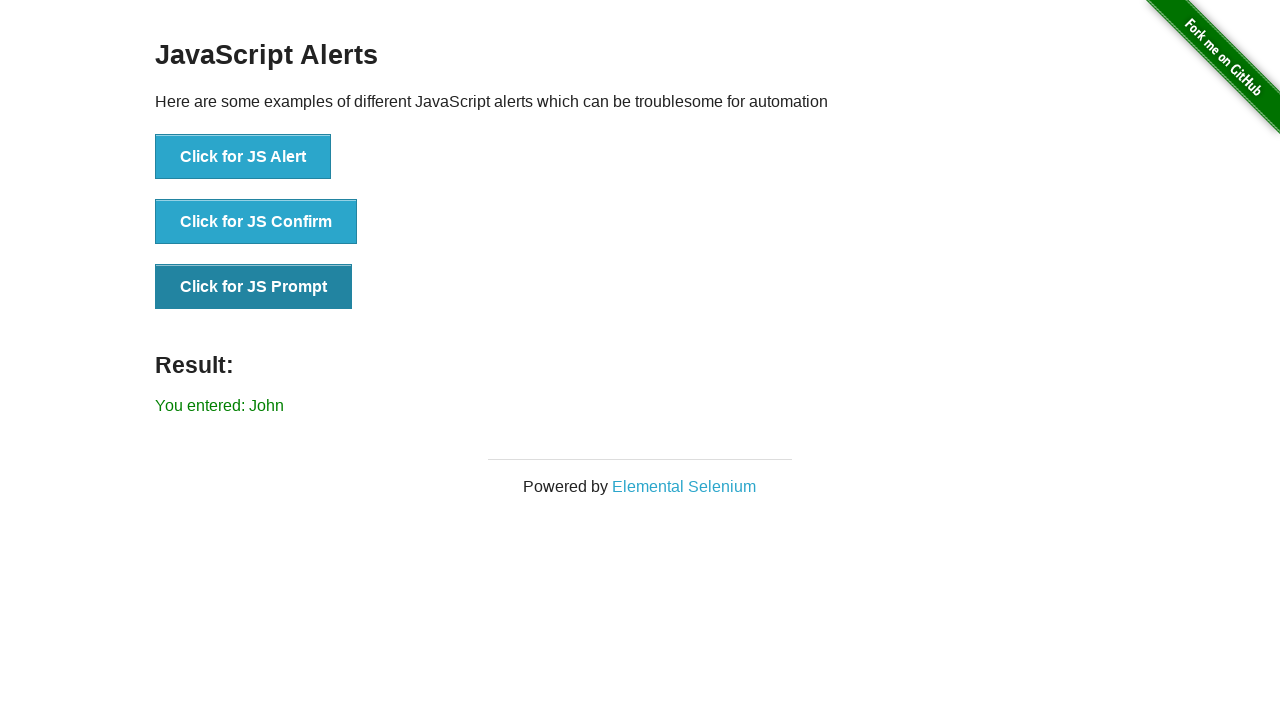

Retrieved result text: You entered: John
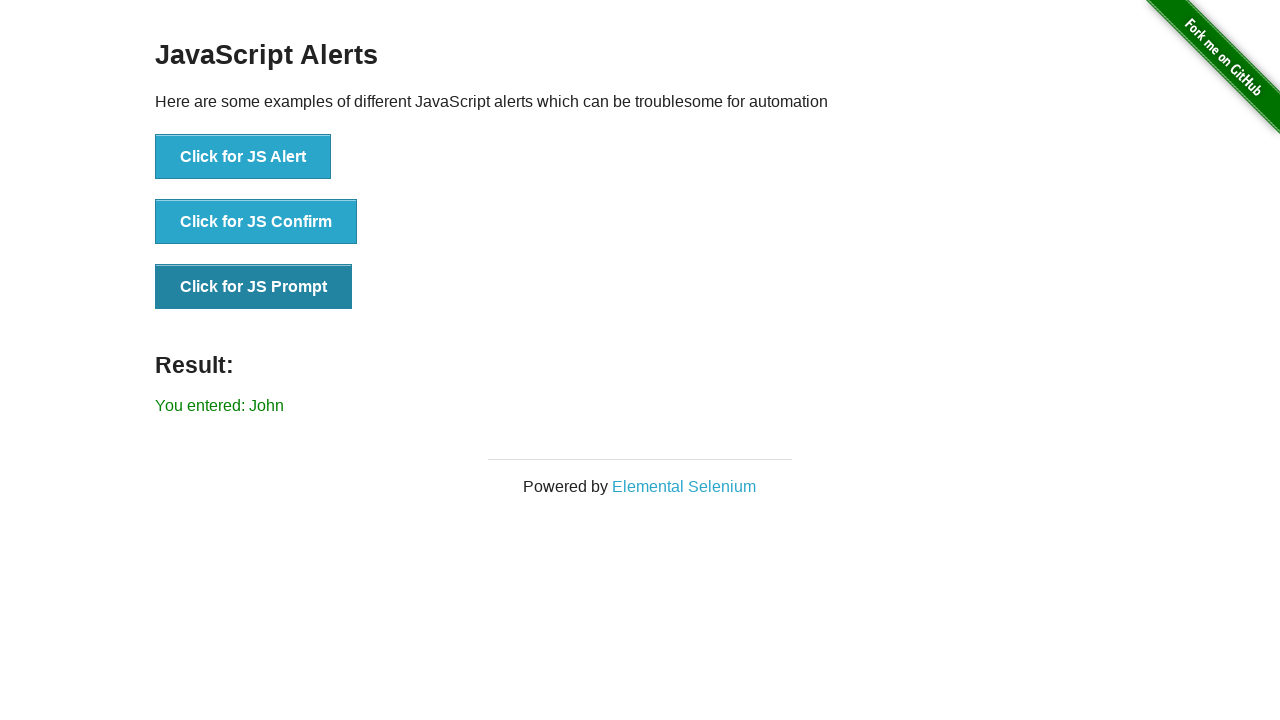

Verified that 'John' appears in the result message
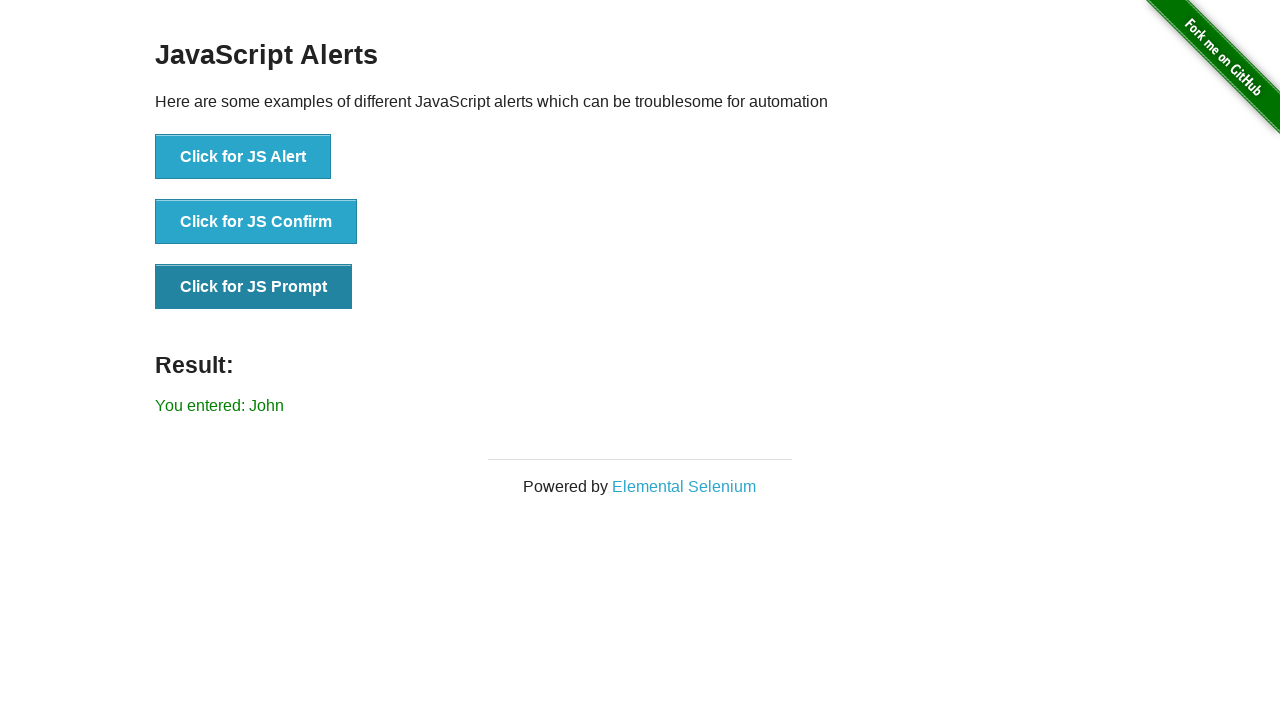

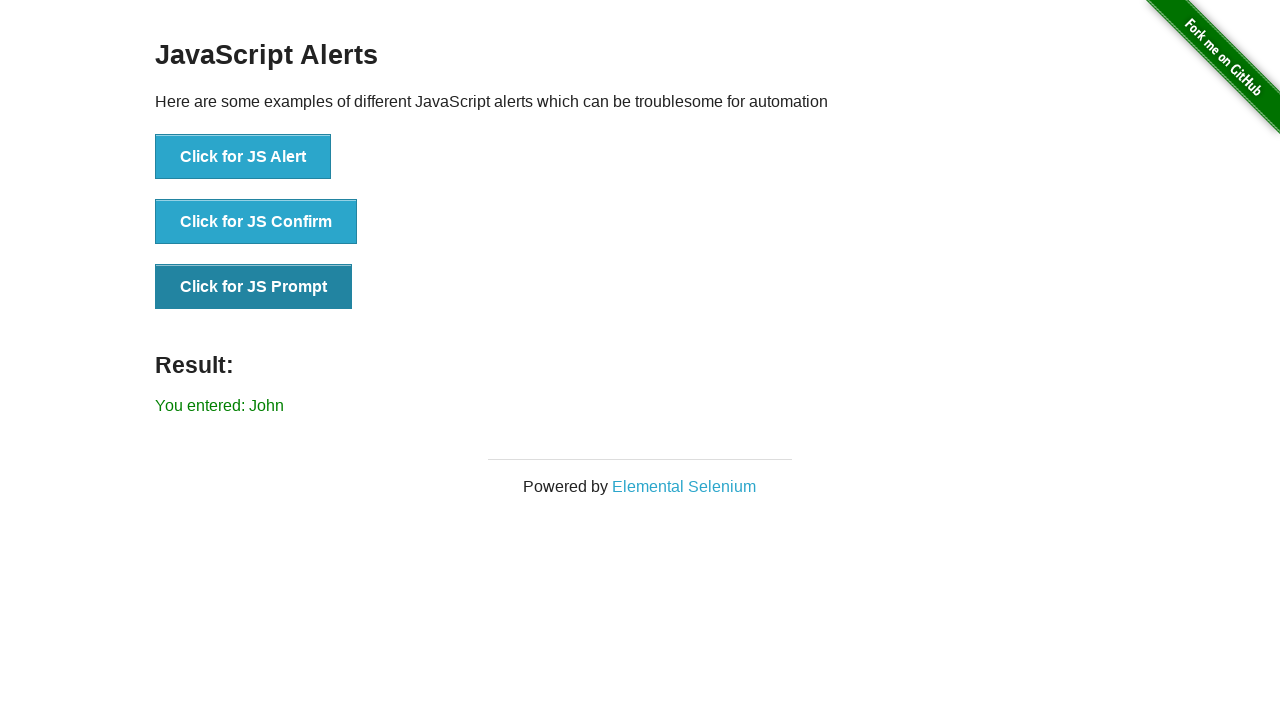